Tests copy-paste functionality between two text areas by entering text in the first area, selecting all with Ctrl+A, copying with Ctrl+C, and pasting into the second area with Ctrl+V

Starting URL: https://text-compare.com/

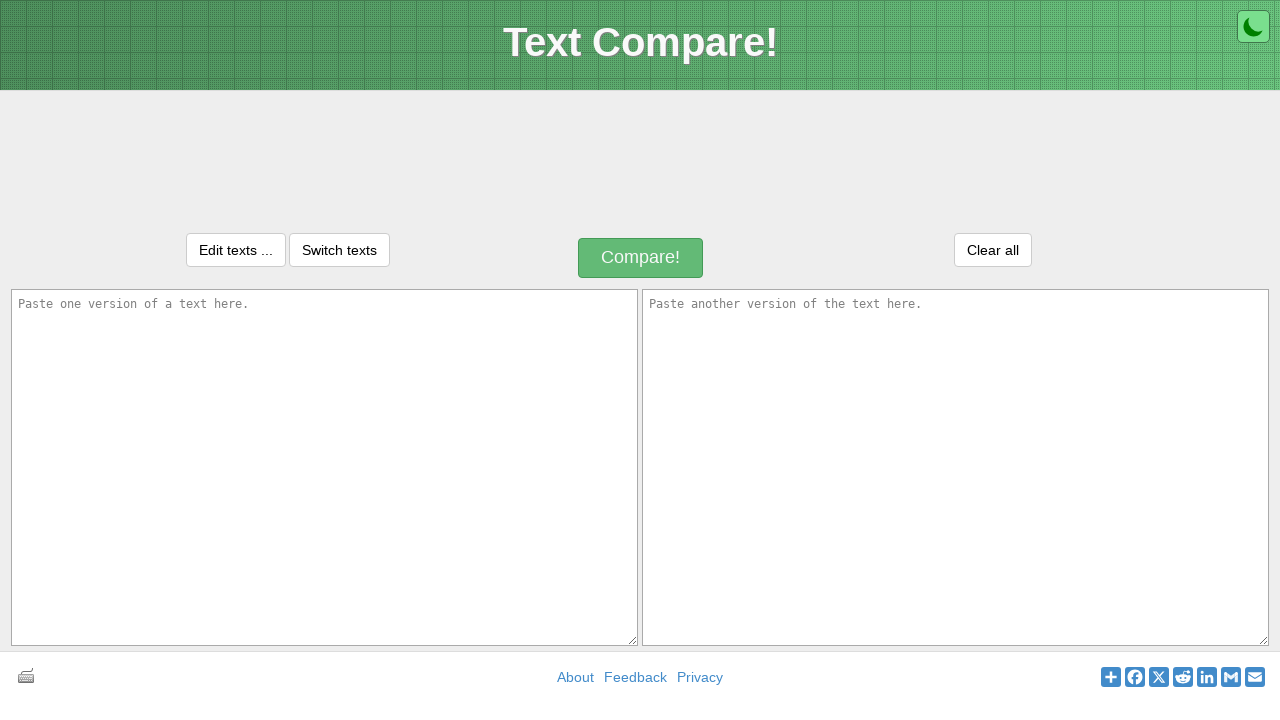

Entered 'India Is My Country' in the first text area on textarea#inputText1
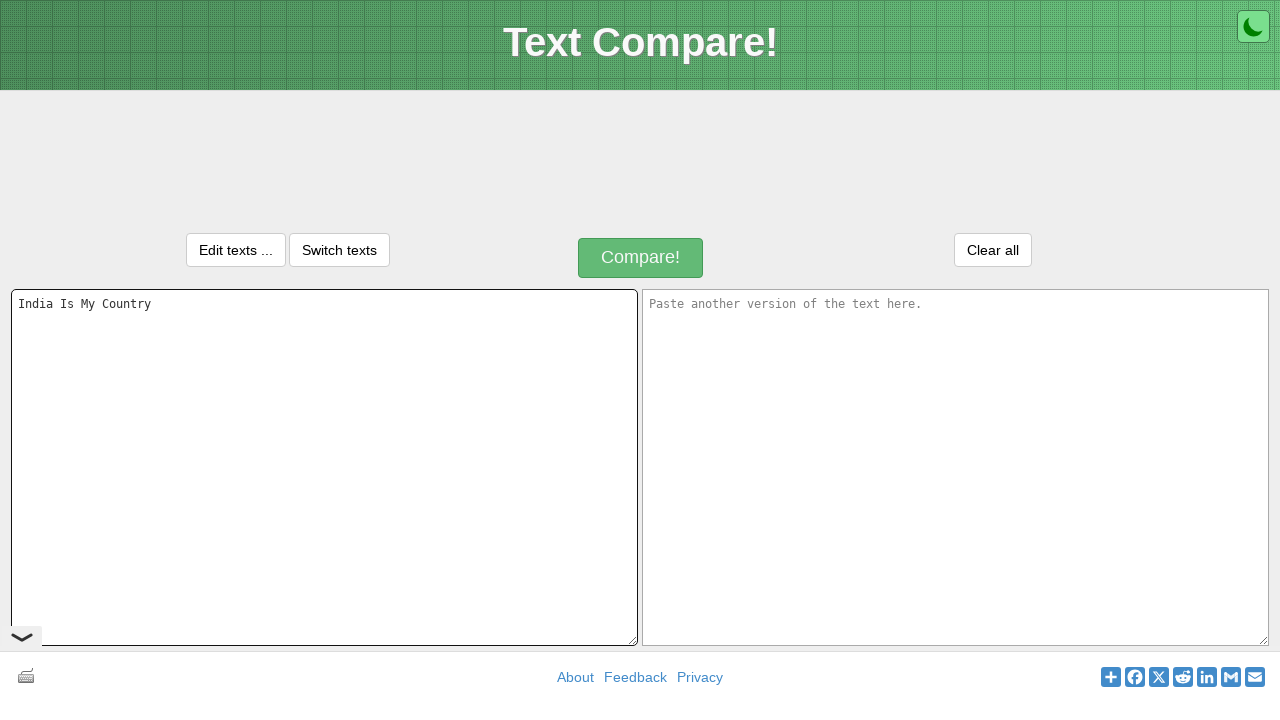

Selected all text in first text area using Ctrl+A
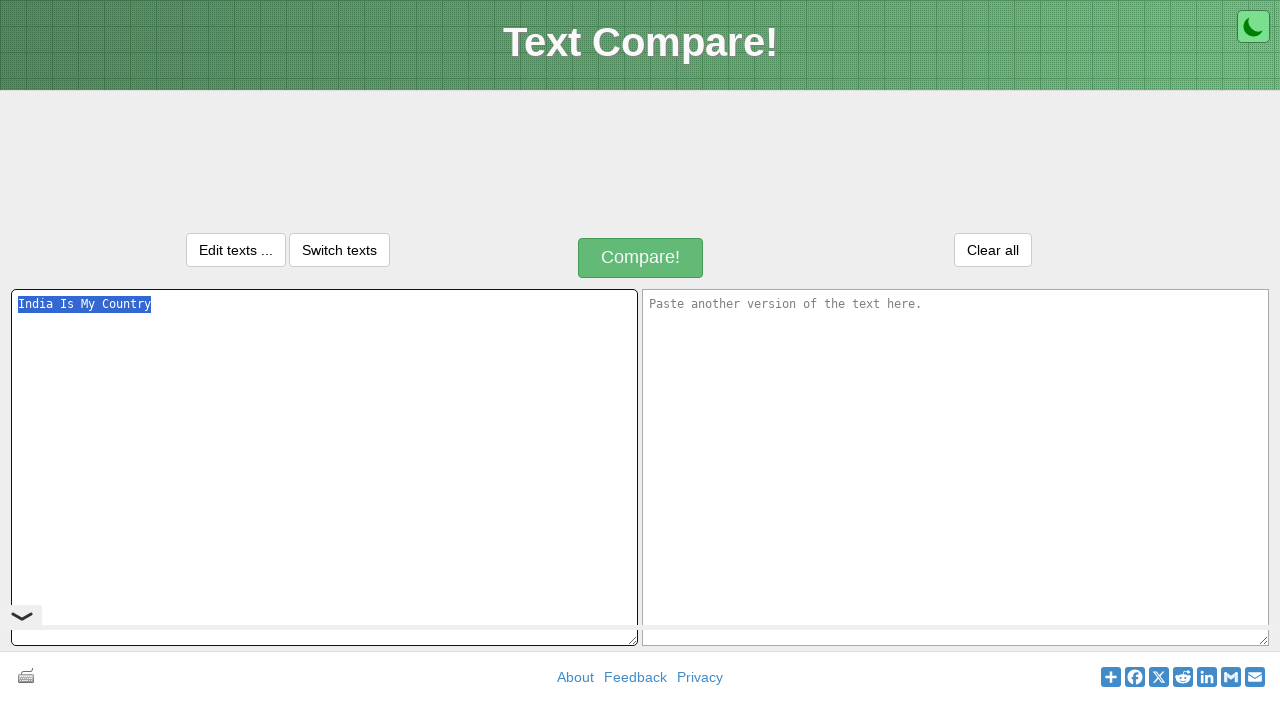

Copied selected text using Ctrl+C
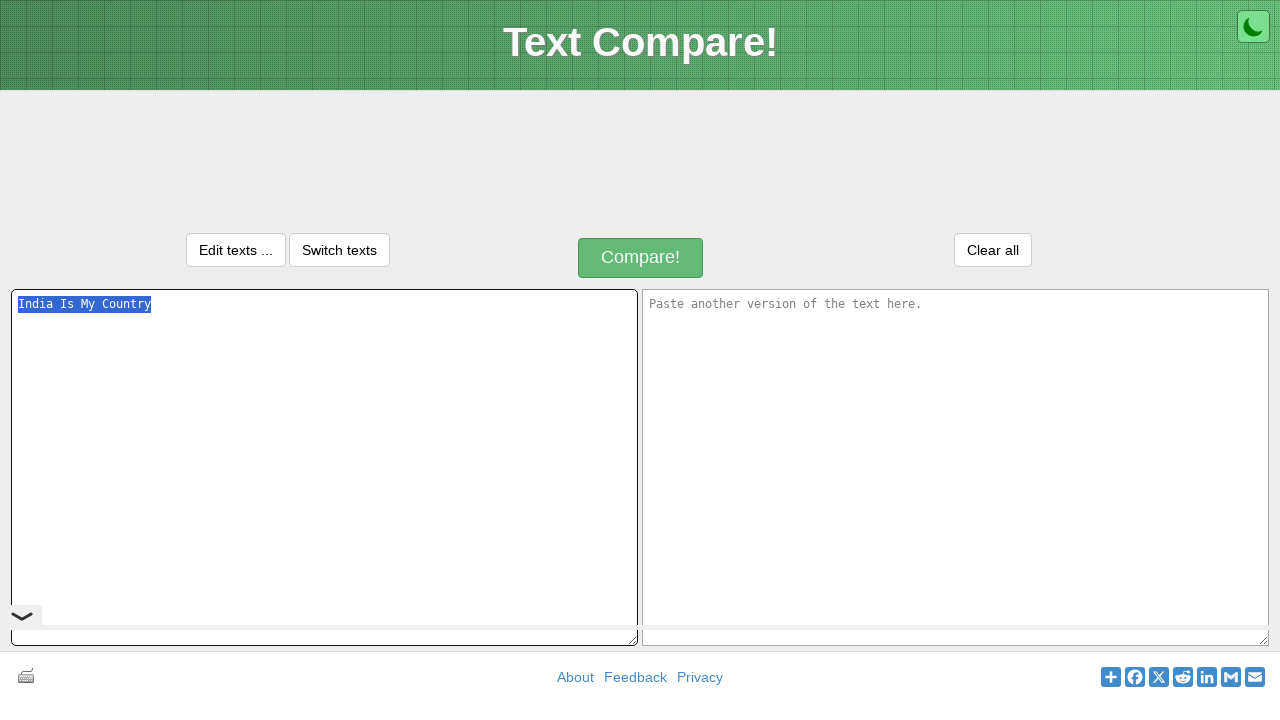

Clicked on the second text area at (956, 467) on textarea#inputText2
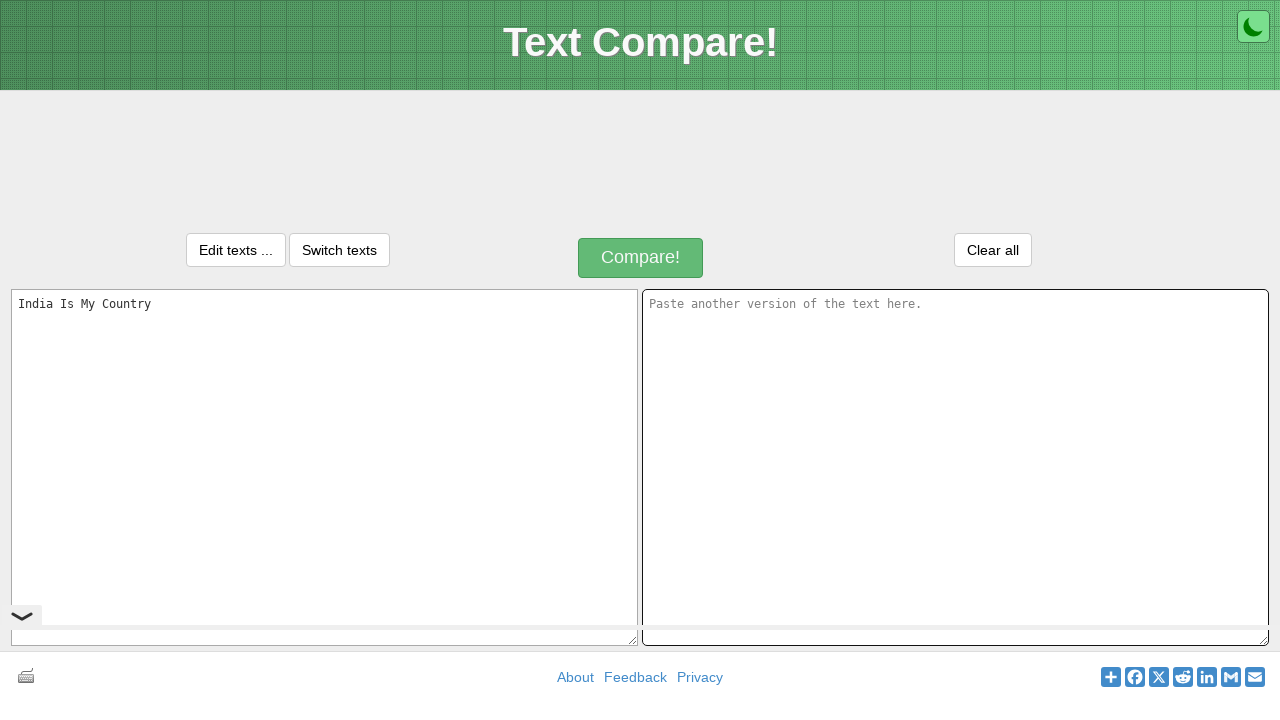

Pasted copied text into second text area using Ctrl+V
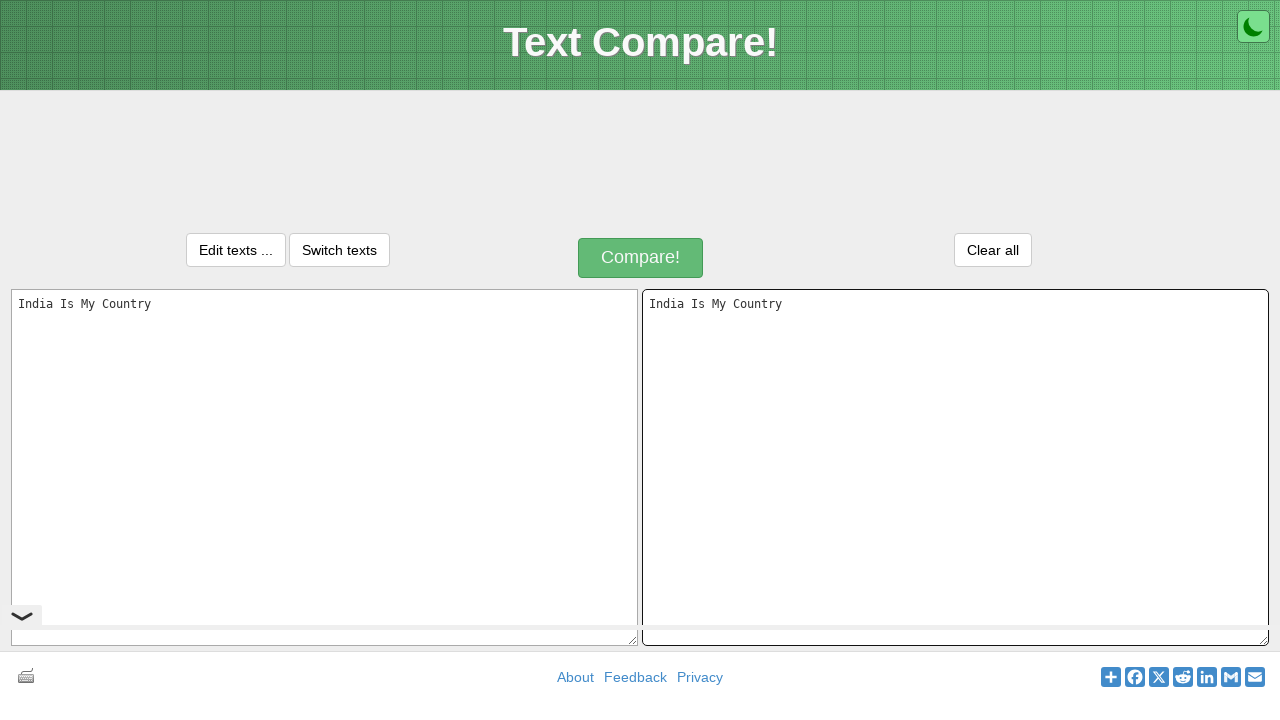

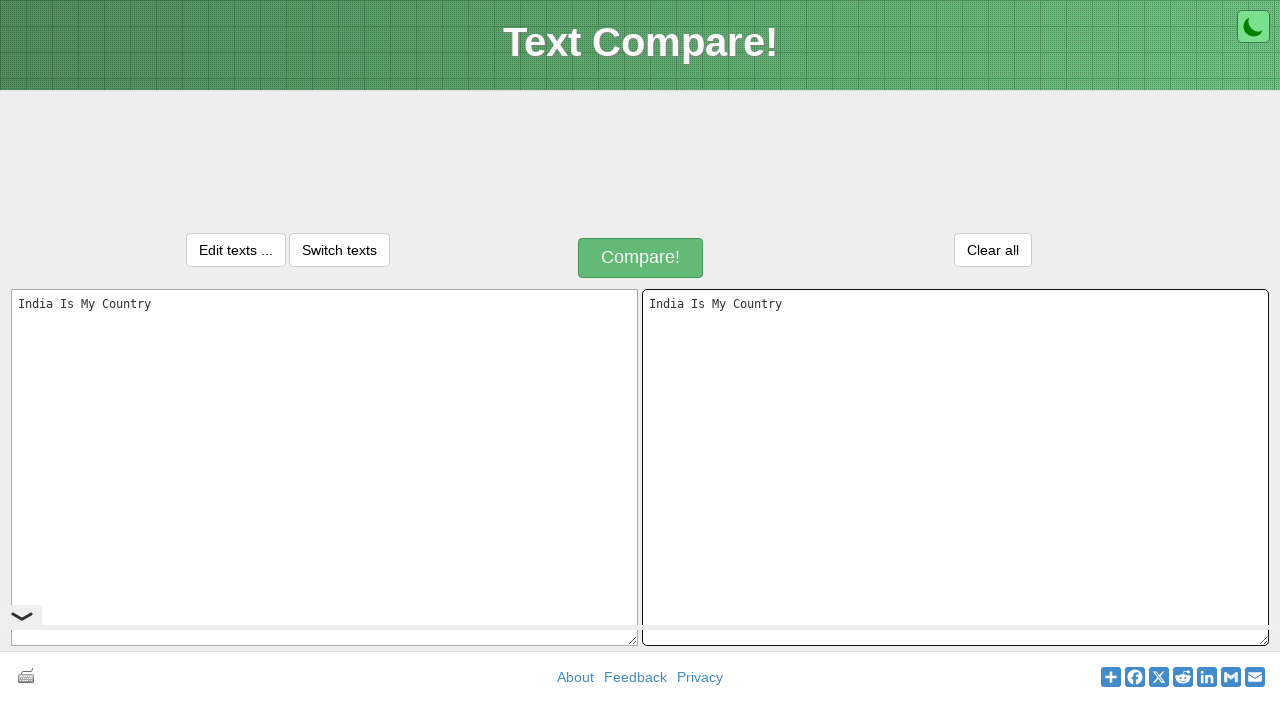